Tests dynamic control visibility by clicking a toggle button that shows/hides a checkbox element

Starting URL: https://v1.training-support.net/selenium/dynamic-controls

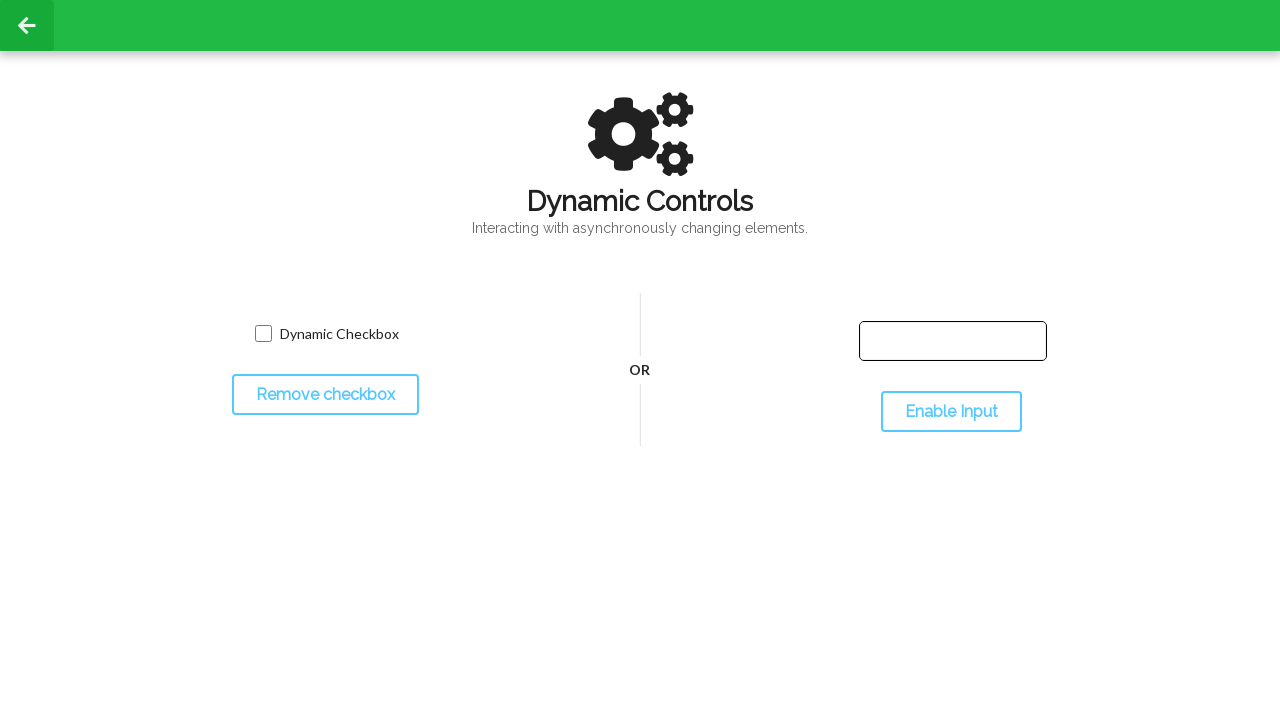

Checked initial visibility of checkbox element
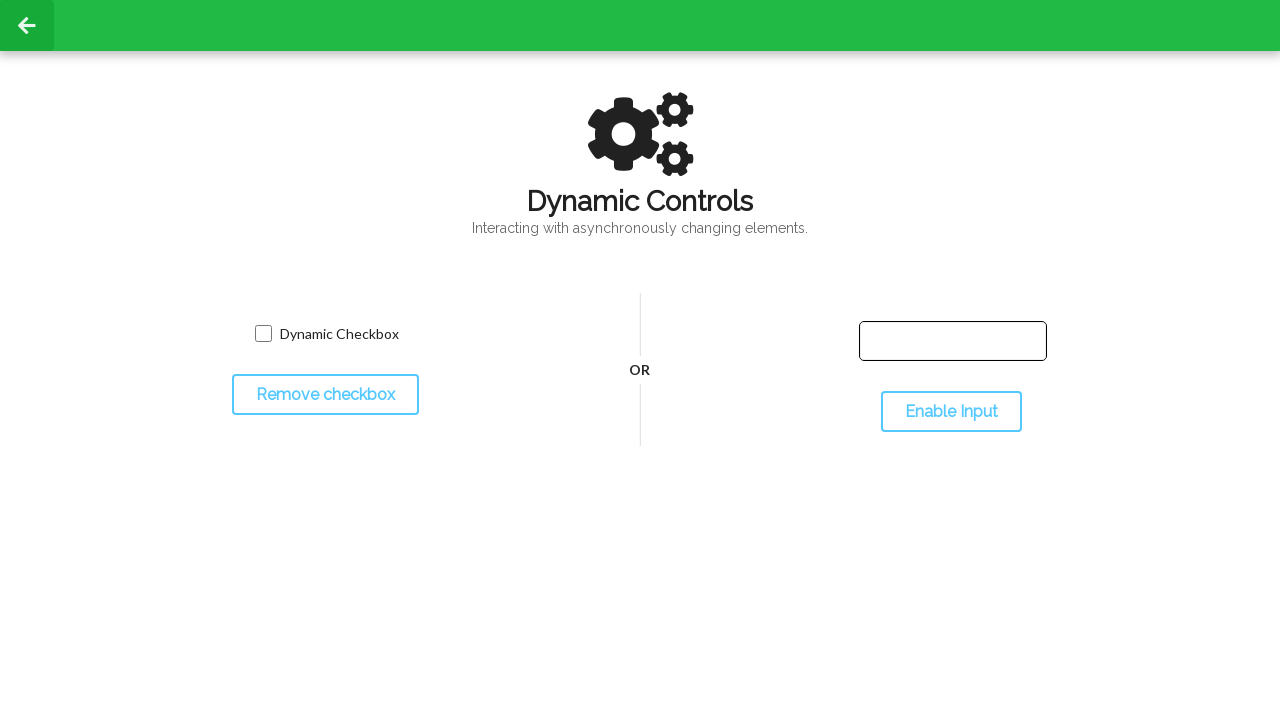

Clicked toggle button to change checkbox visibility at (325, 395) on #toggleCheckbox
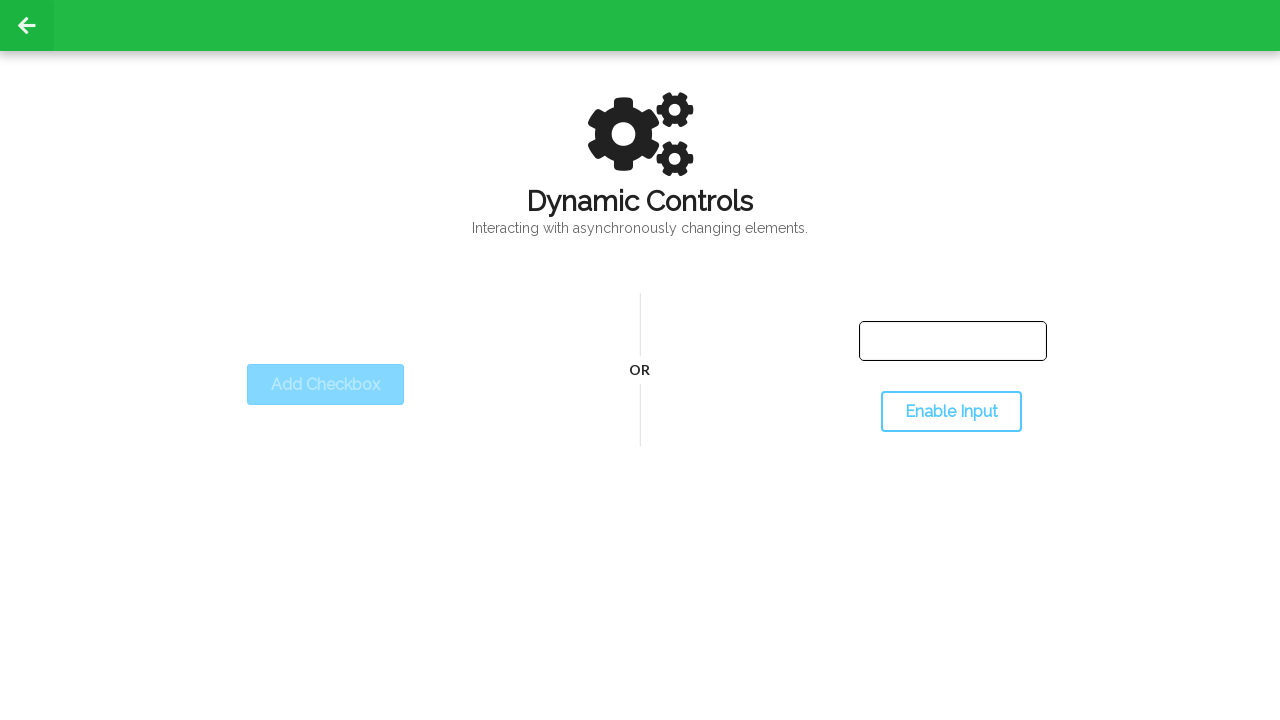

Checked checkbox visibility after toggling button
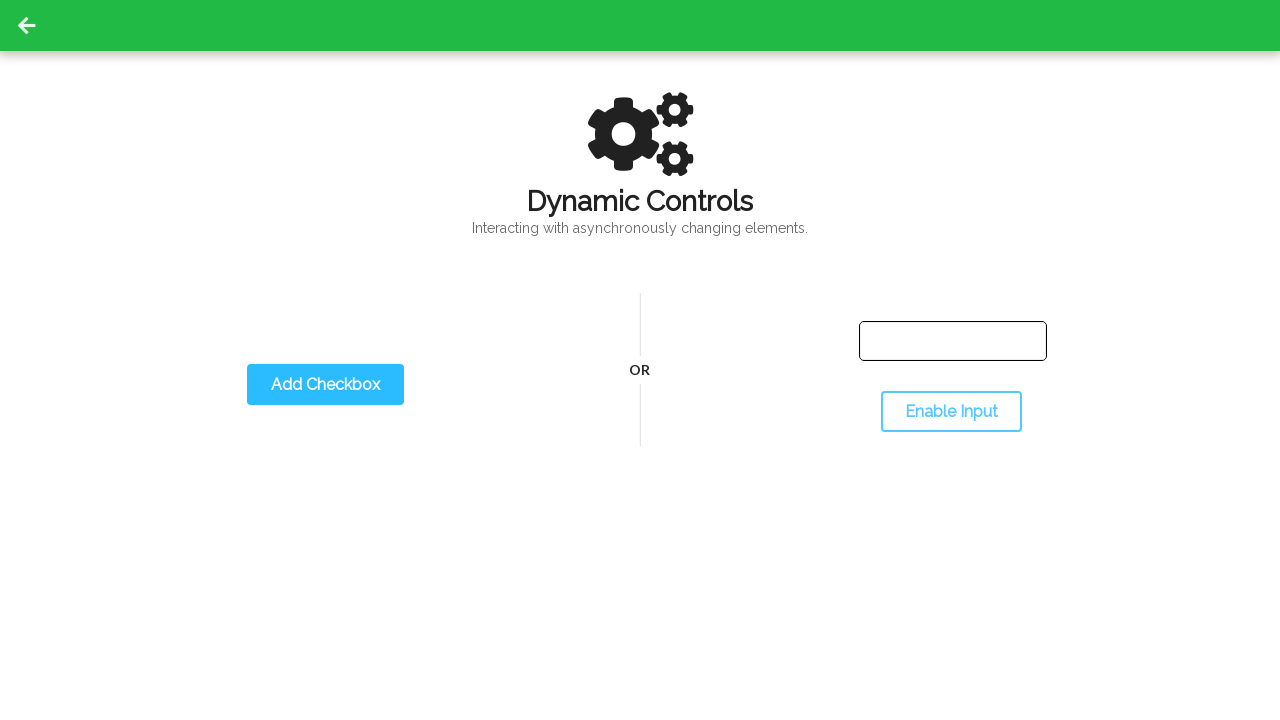

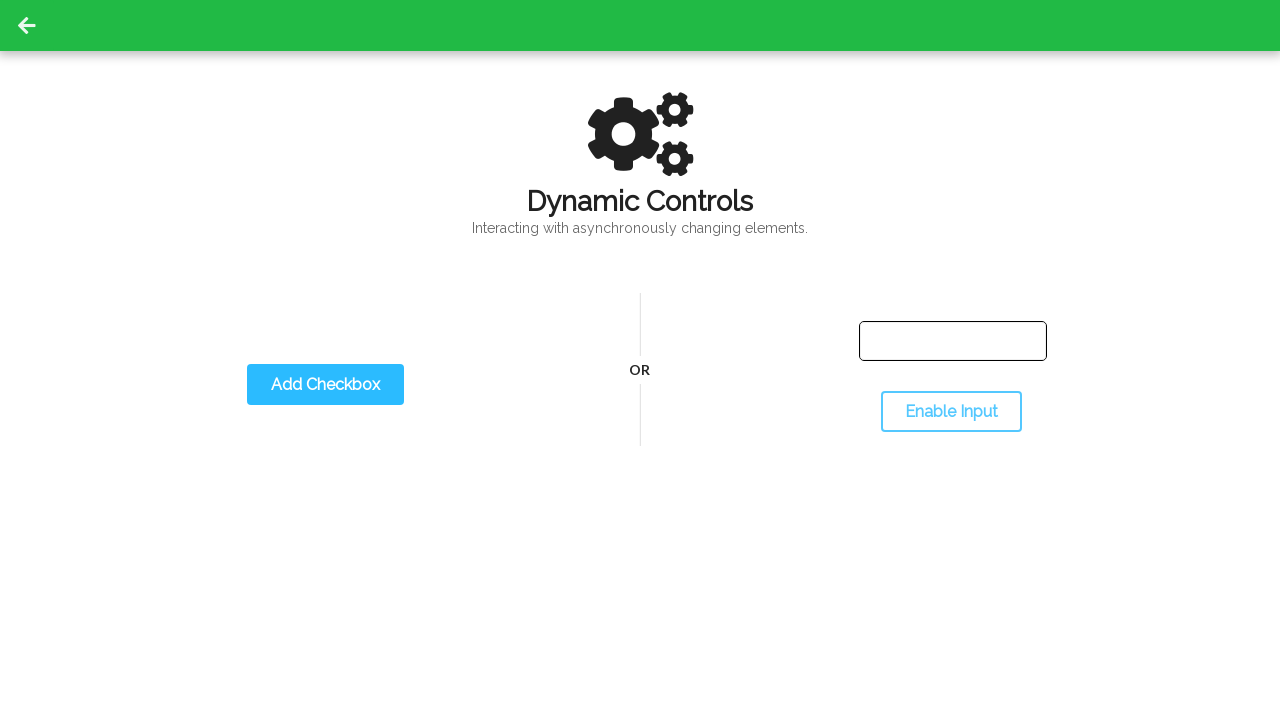